Tests JavaScript confirmation alert by clicking a button, dismissing the confirmation dialog, and verifying the result message shows "Cancel"

Starting URL: http://the-internet.herokuapp.com/javascript_alerts

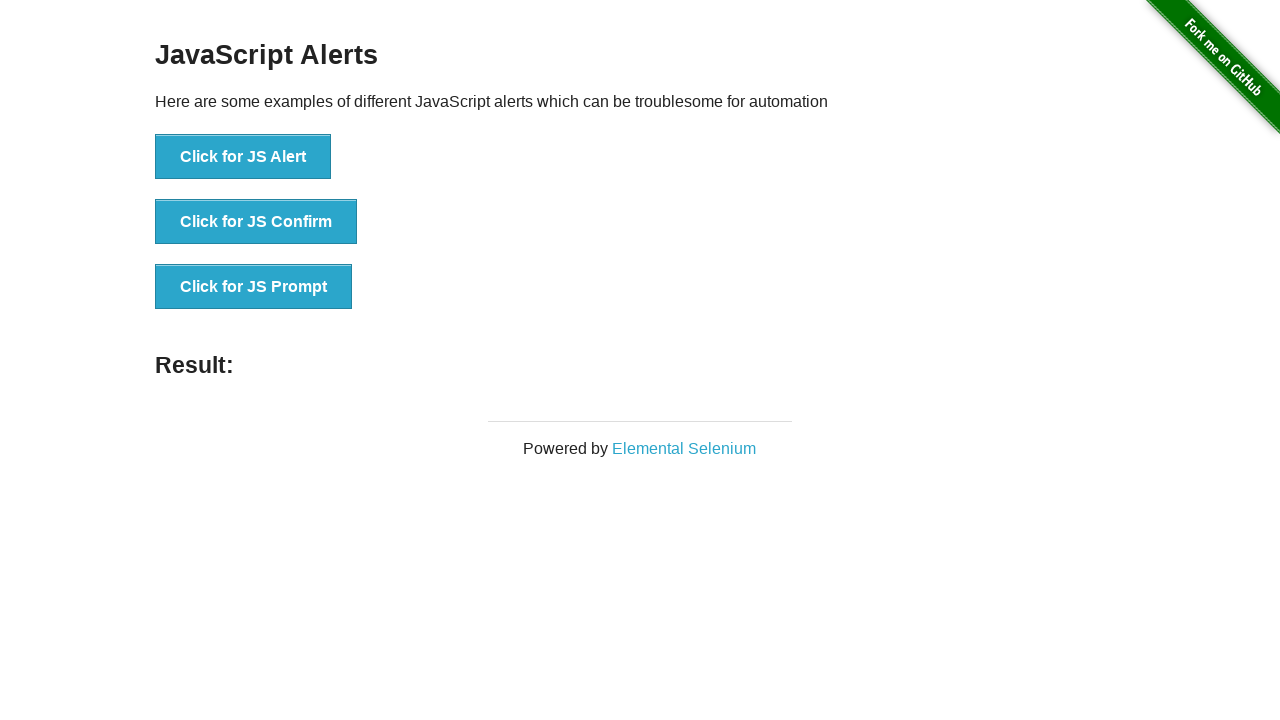

Set up dialog handler to dismiss confirmation alert
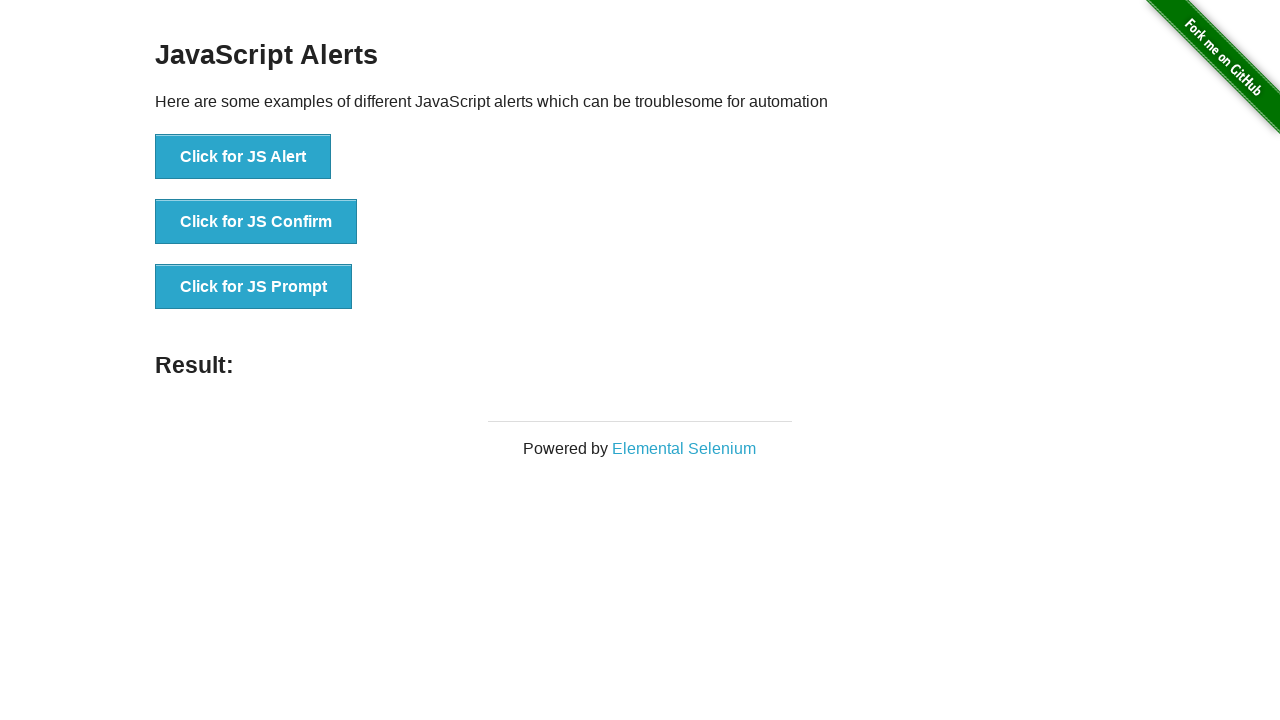

Clicked button to trigger JavaScript confirmation alert at (256, 222) on xpath=//button[@onclick = 'jsConfirm()']
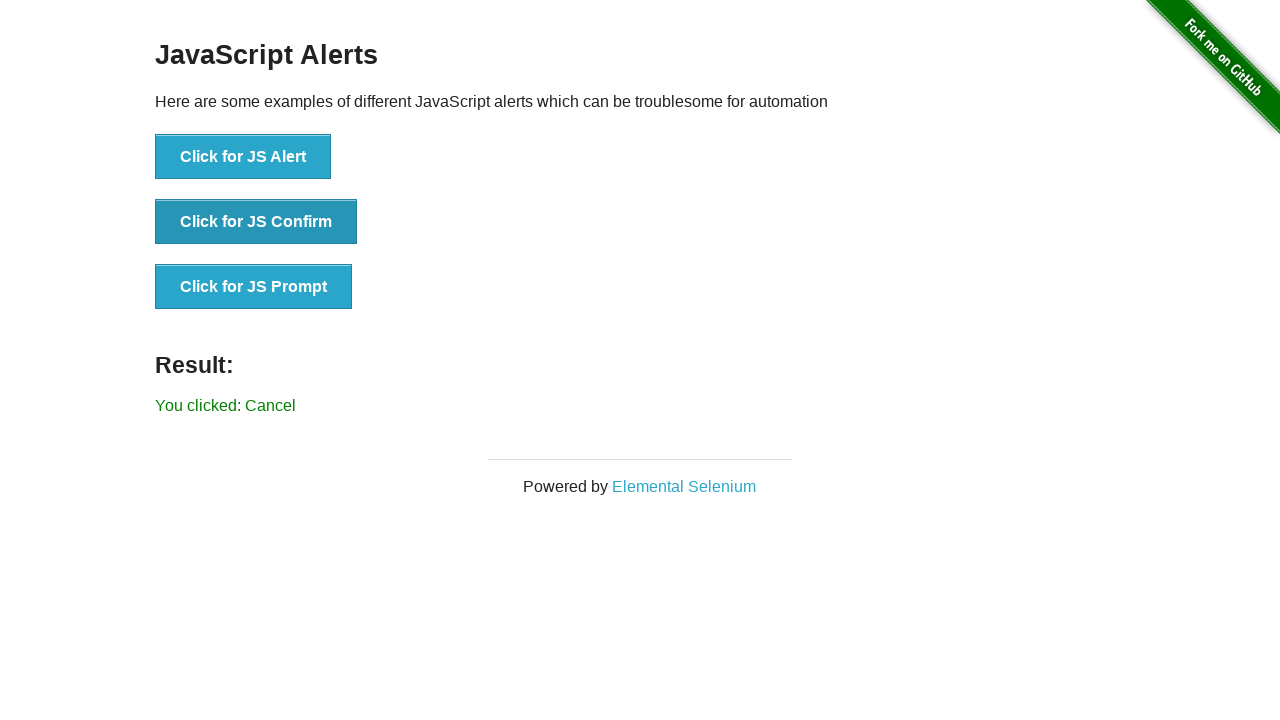

Result message element loaded after dismissing confirmation
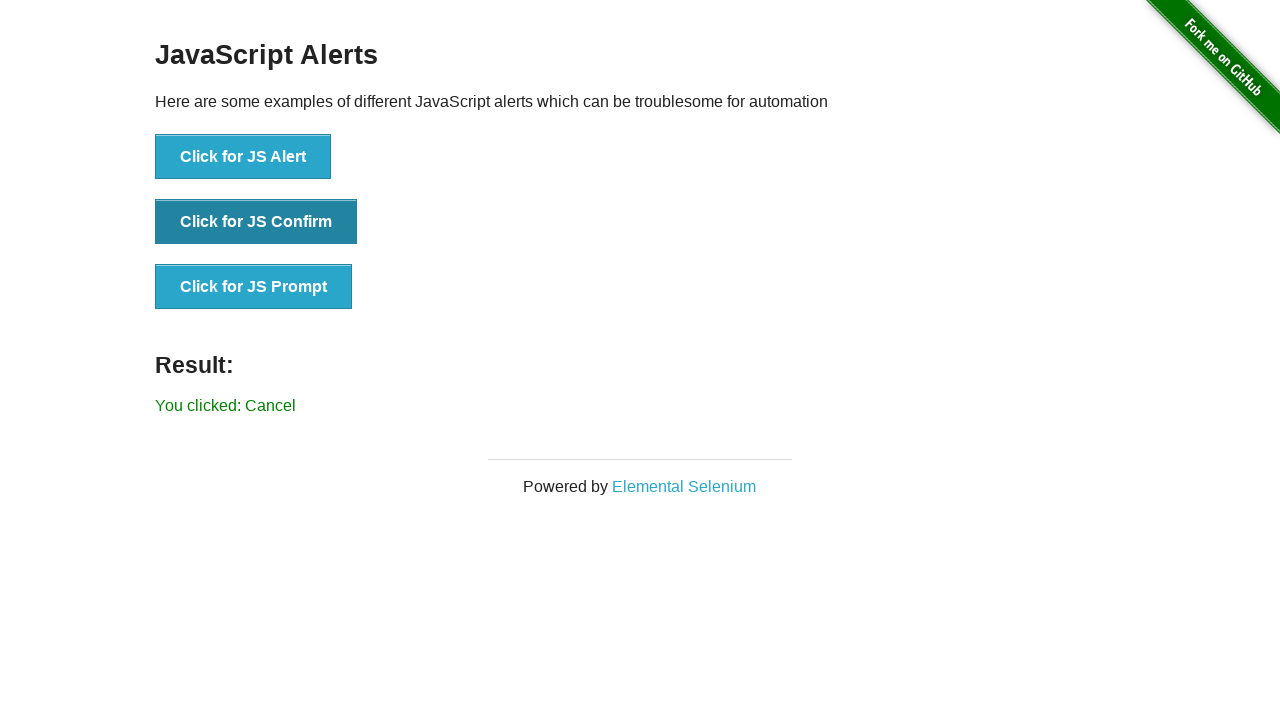

Retrieved result text: 'You clicked: Cancel'
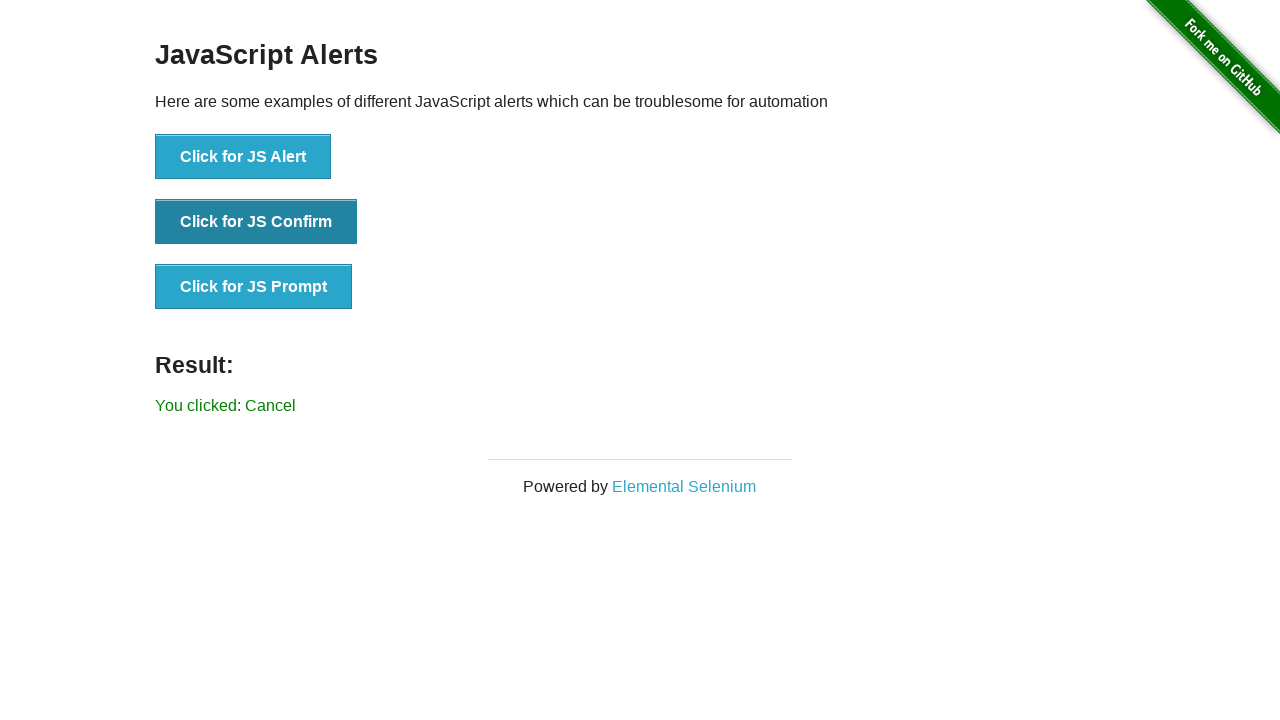

Verified result message shows 'You clicked: Cancel' after dismissing confirmation
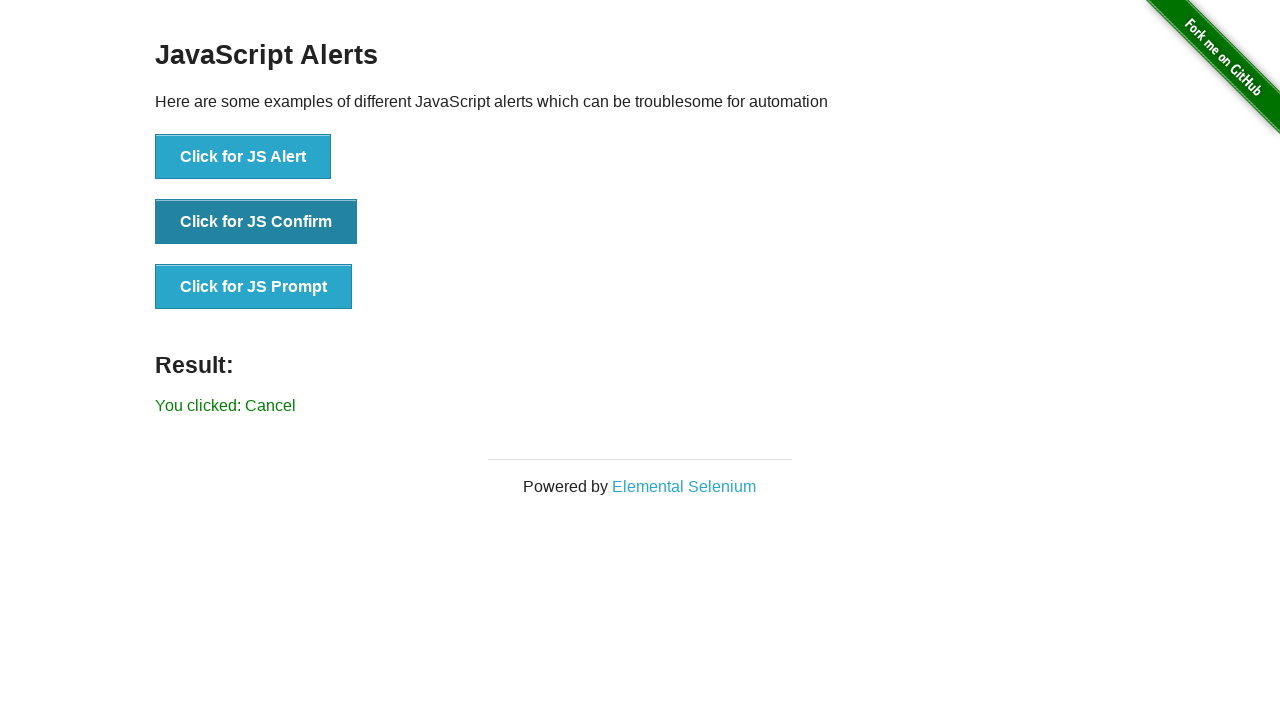

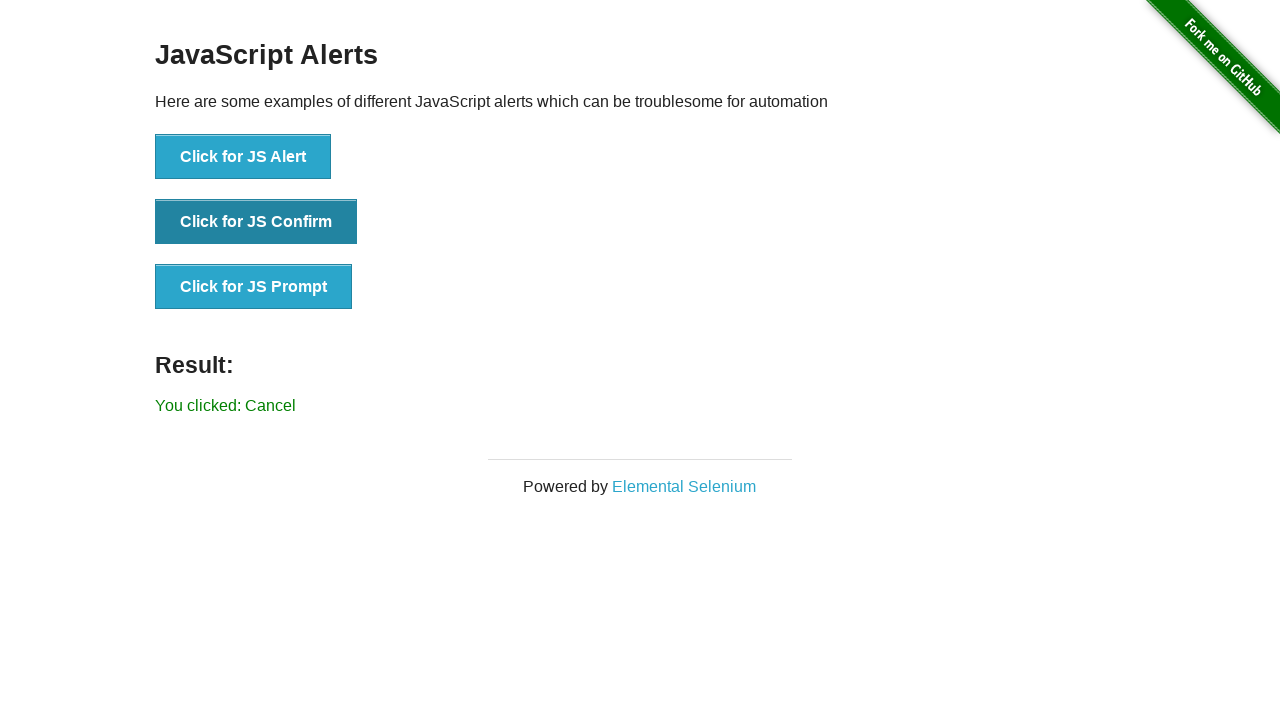